Tests a form submission by filling in full name, email, department fields, selecting a role from dropdown, and clicking submit

Starting URL: https://shadab012s.github.io/PRACTISE/

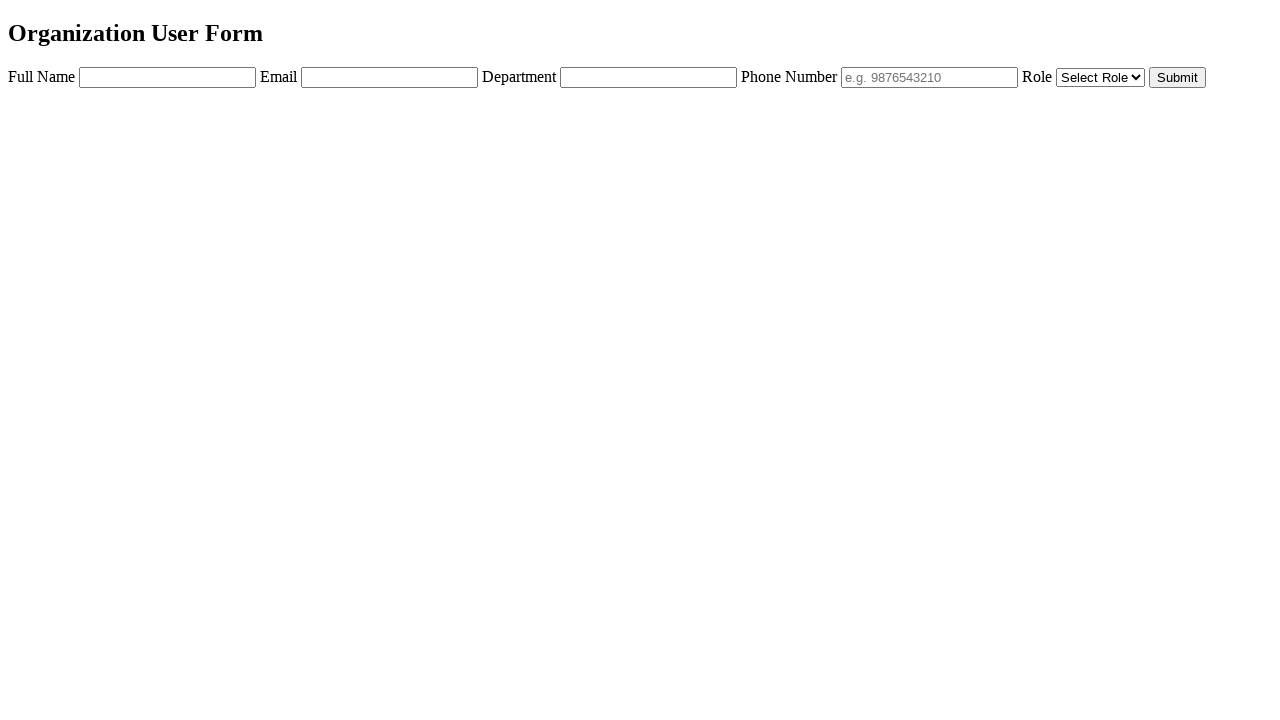

Clicked Full Name field at (168, 77) on internal:role=textbox[name="Full Name"i]
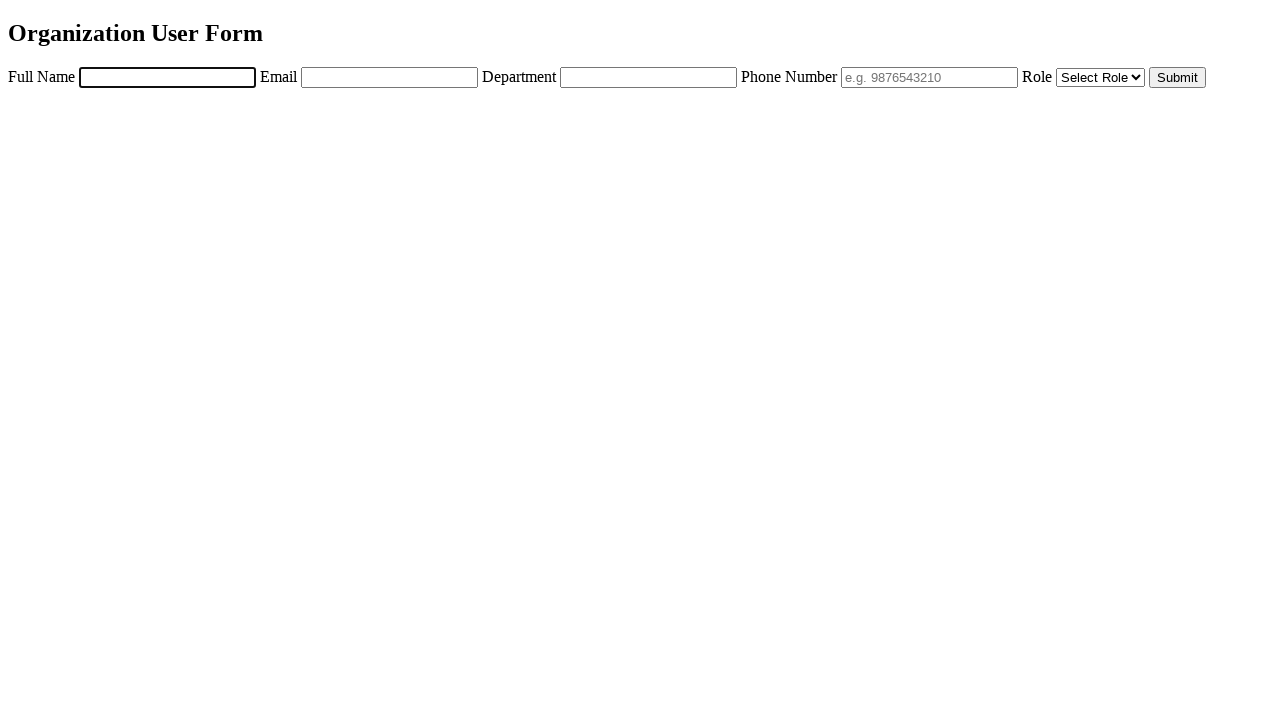

Filled Full Name field with 'John Smith' on internal:role=textbox[name="Full Name"i]
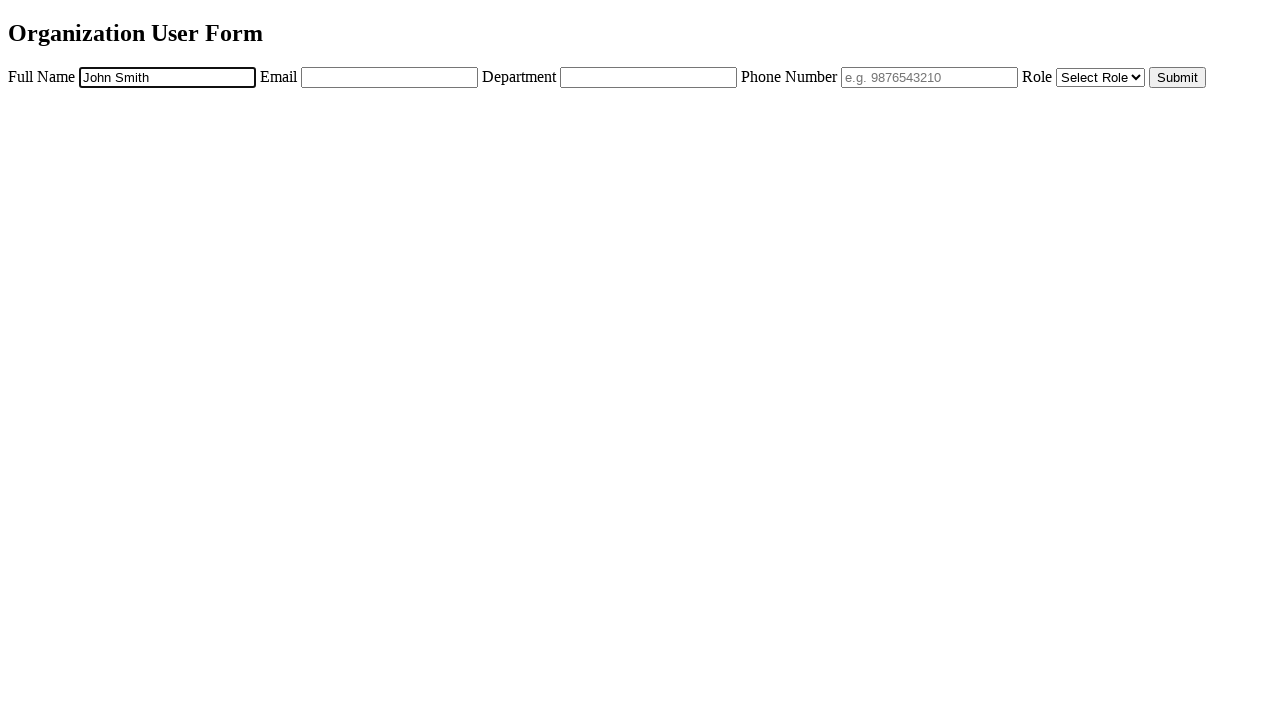

Clicked Email field at (390, 77) on internal:role=textbox[name="Email"i]
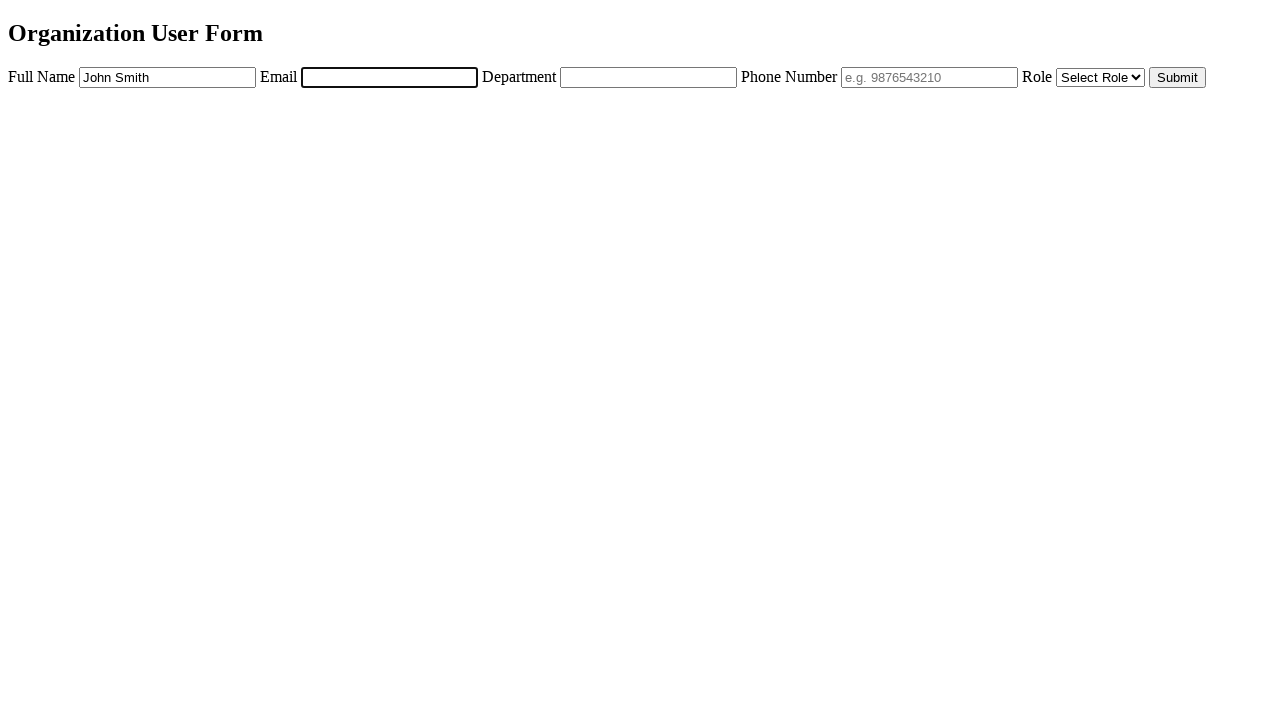

Filled Email field with 'johnsmith@example.com' on internal:role=textbox[name="Email"i]
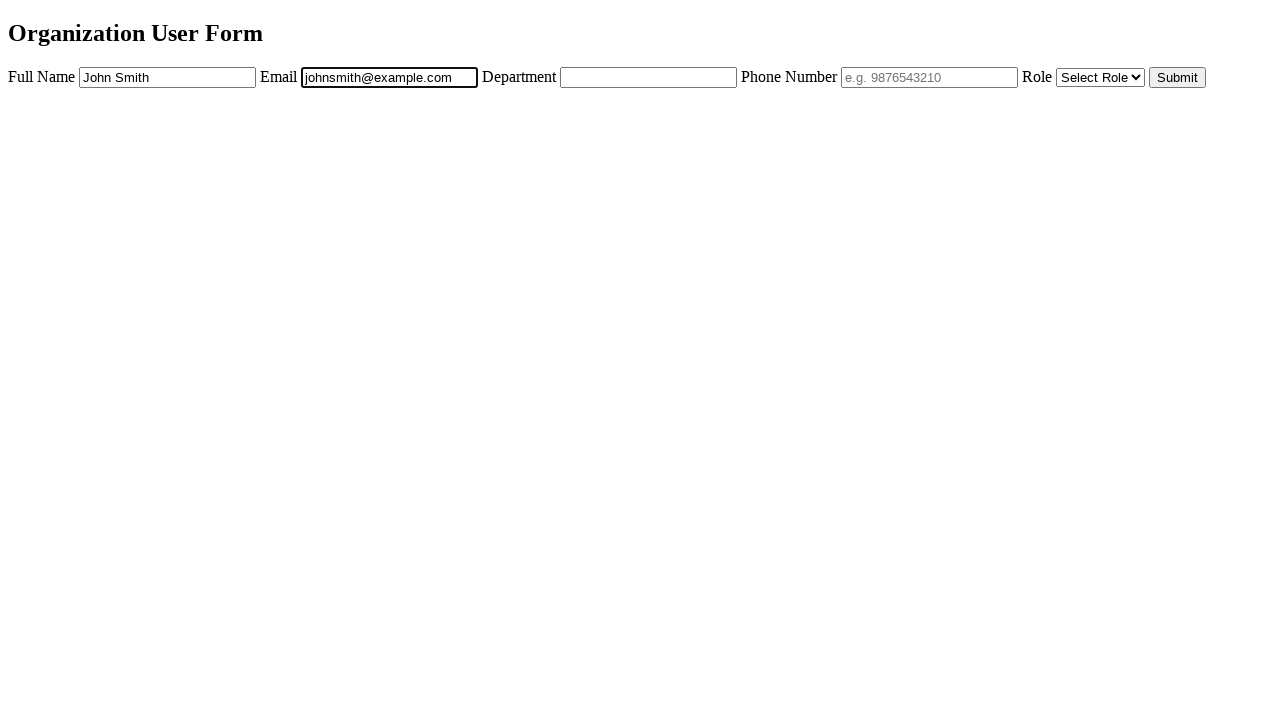

Clicked Department field at (648, 77) on internal:role=textbox[name="Department"i]
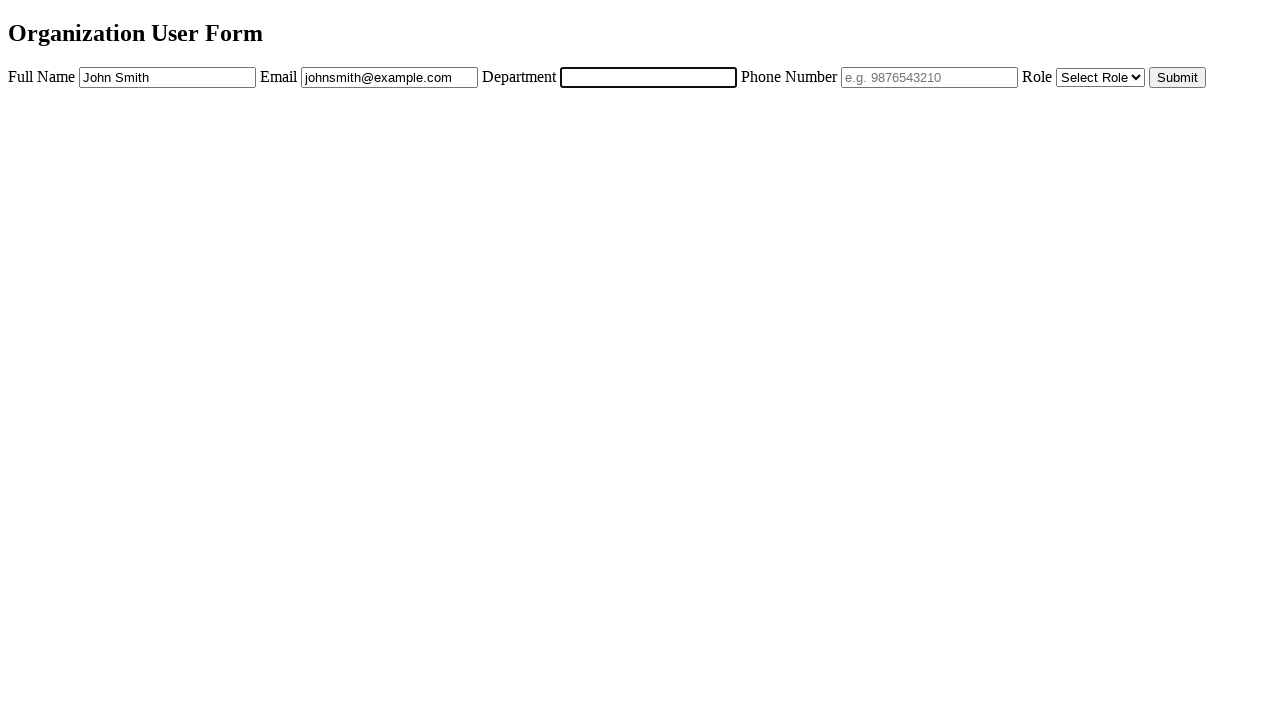

Filled Department field with 'Engineering' on internal:role=textbox[name="Department"i]
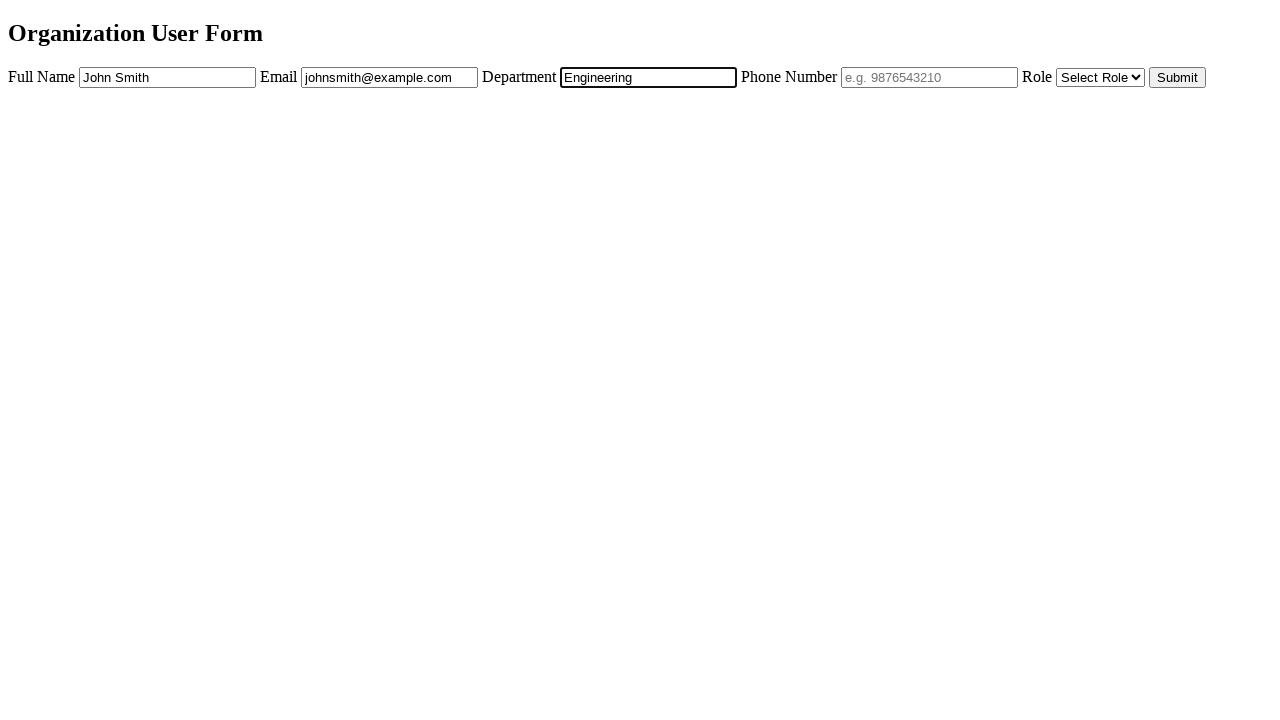

Selected 'admin' role from dropdown on internal:label="Role"i
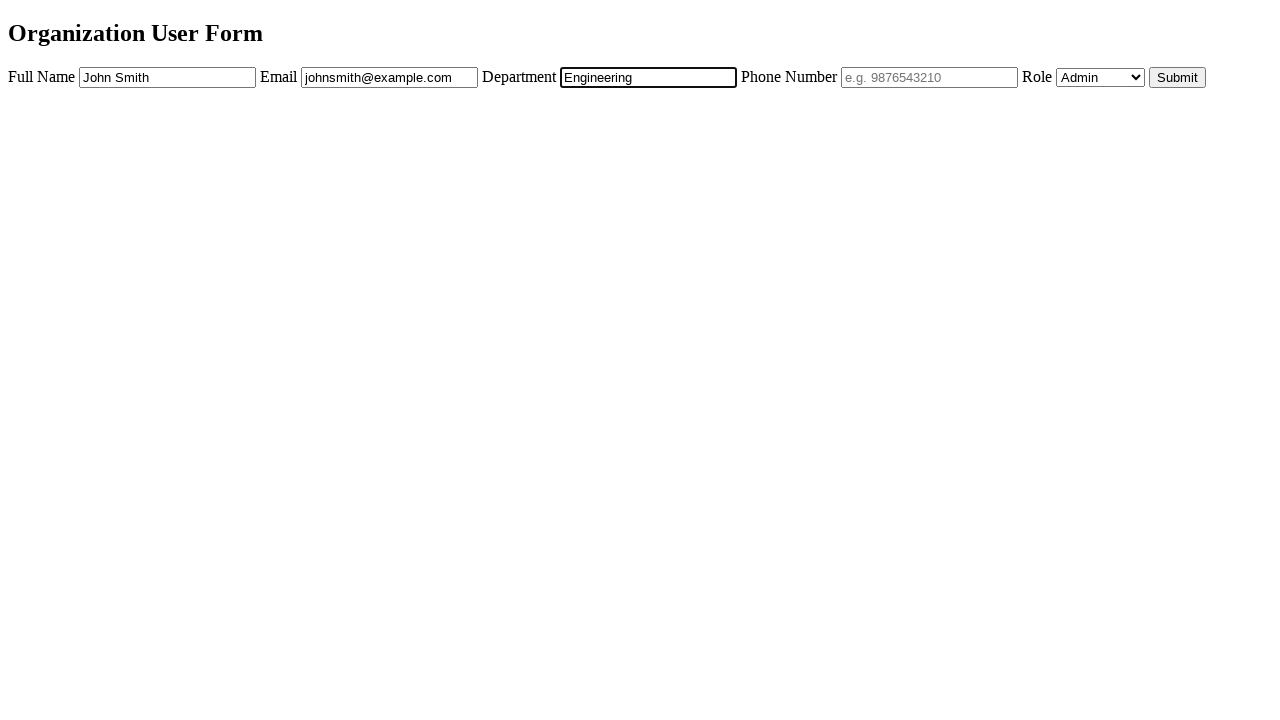

Clicked Submit button to submit form at (1178, 77) on internal:role=button[name="Submit"i]
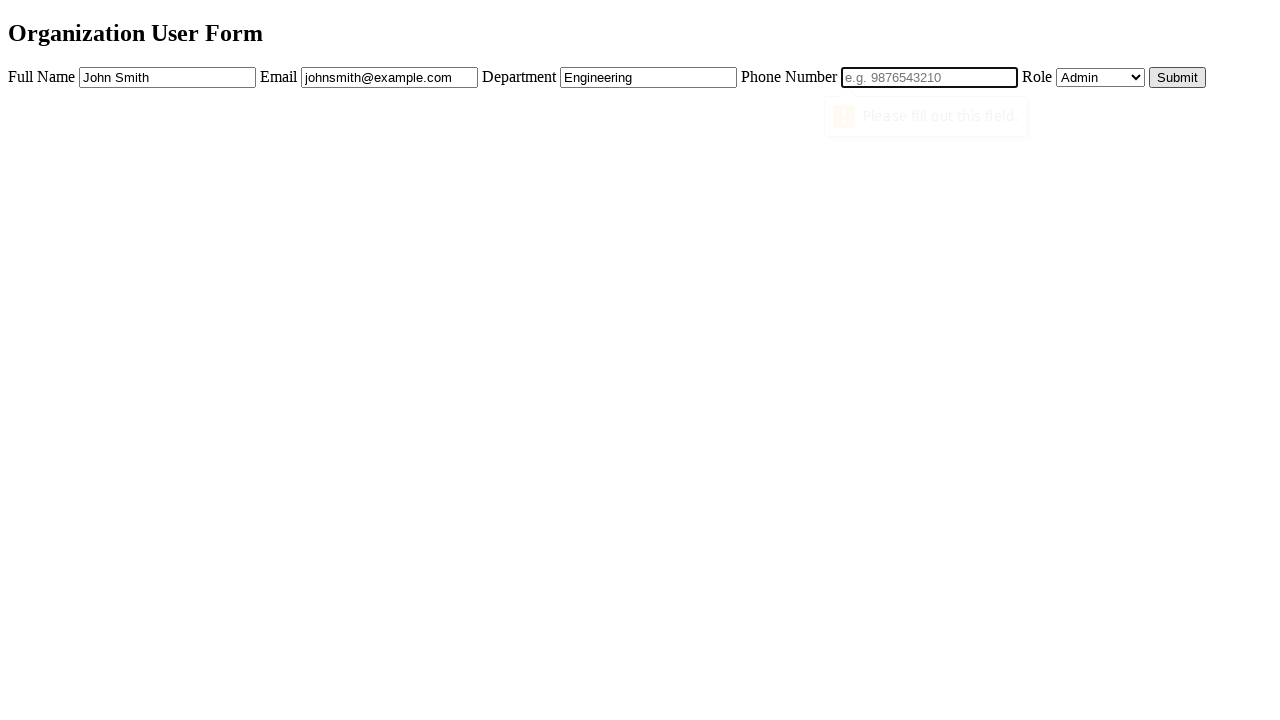

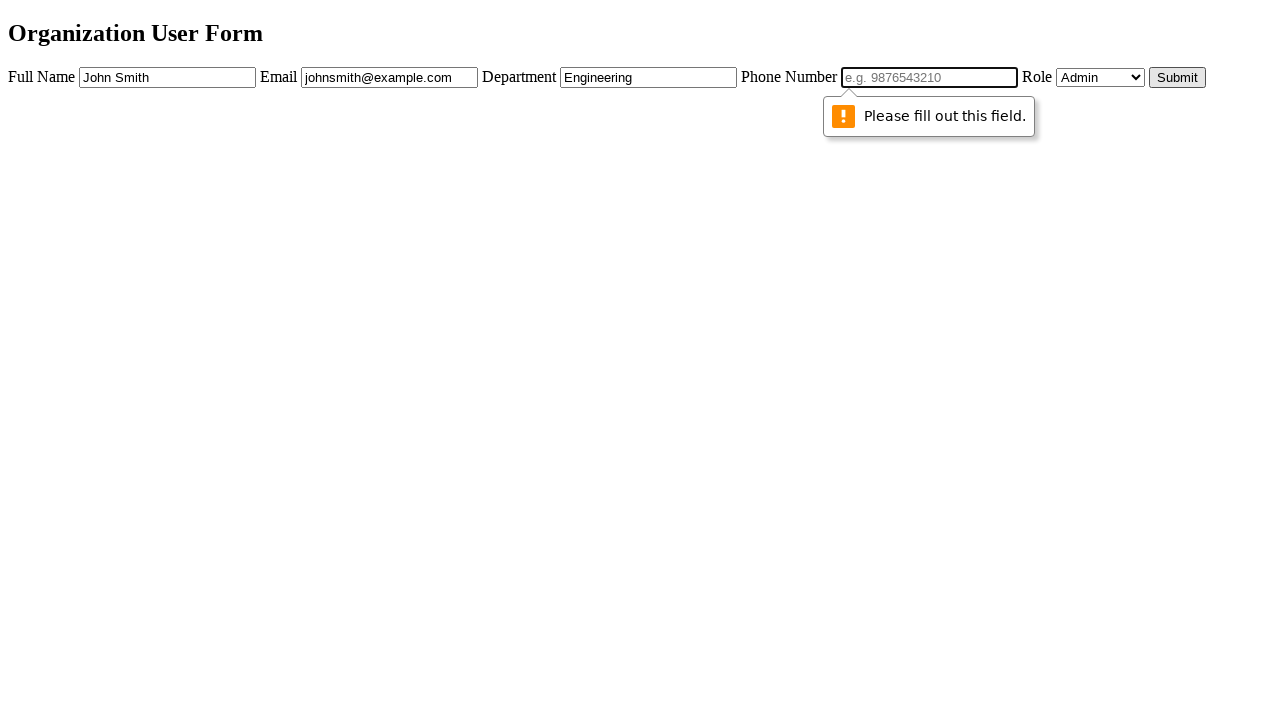